Tests filling out a contact form by entering first name, last name, email, and message fields

Starting URL: https://automationtesting.co.uk/contactForm.html

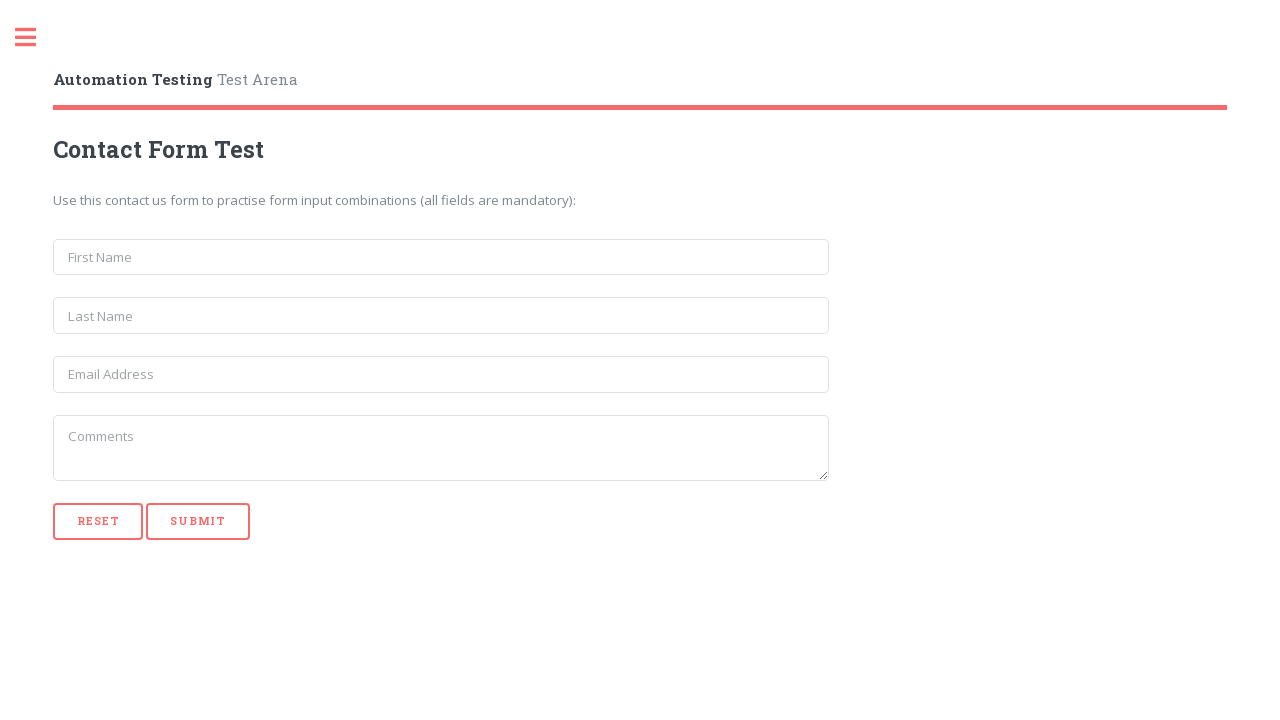

Filled first name field with 'Joanna' on input[name='first_name']
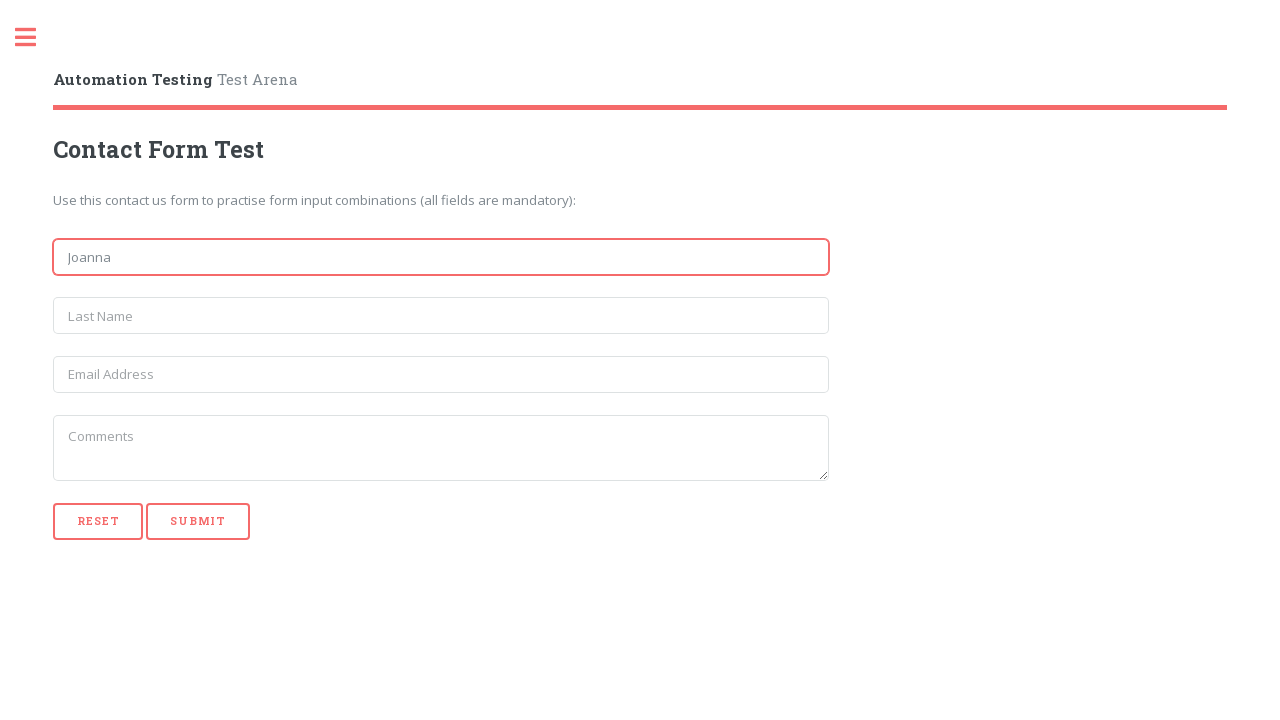

Filled last name field with 'Nowak' on input[name='last_name']
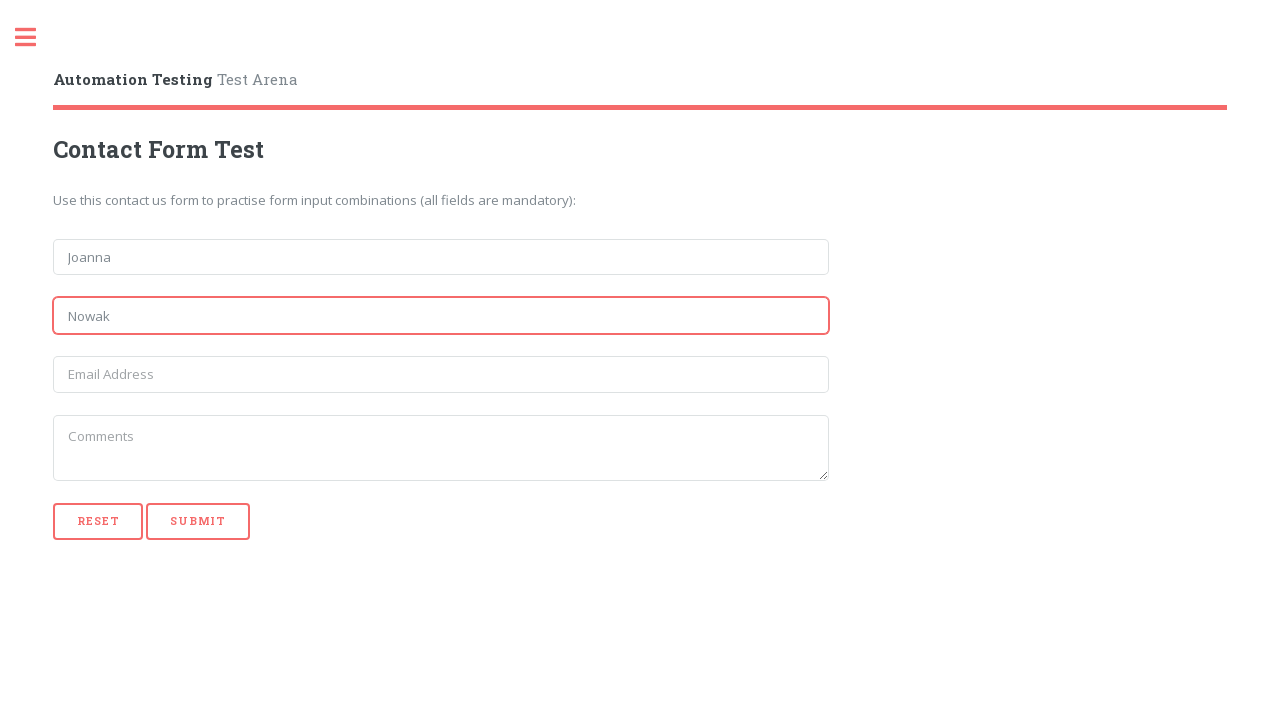

Filled email field with 'nowak@wp.pl' on input[name='email']
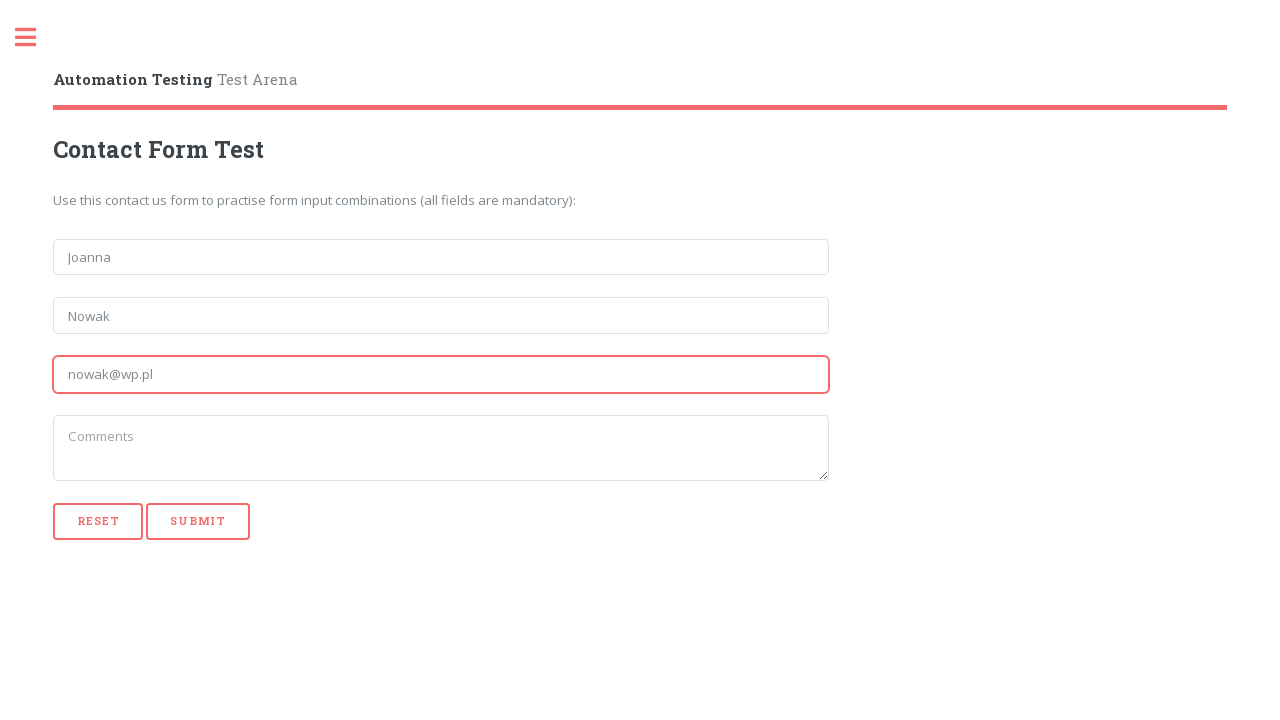

Filled message field with 'Call me' on textarea[name='message']
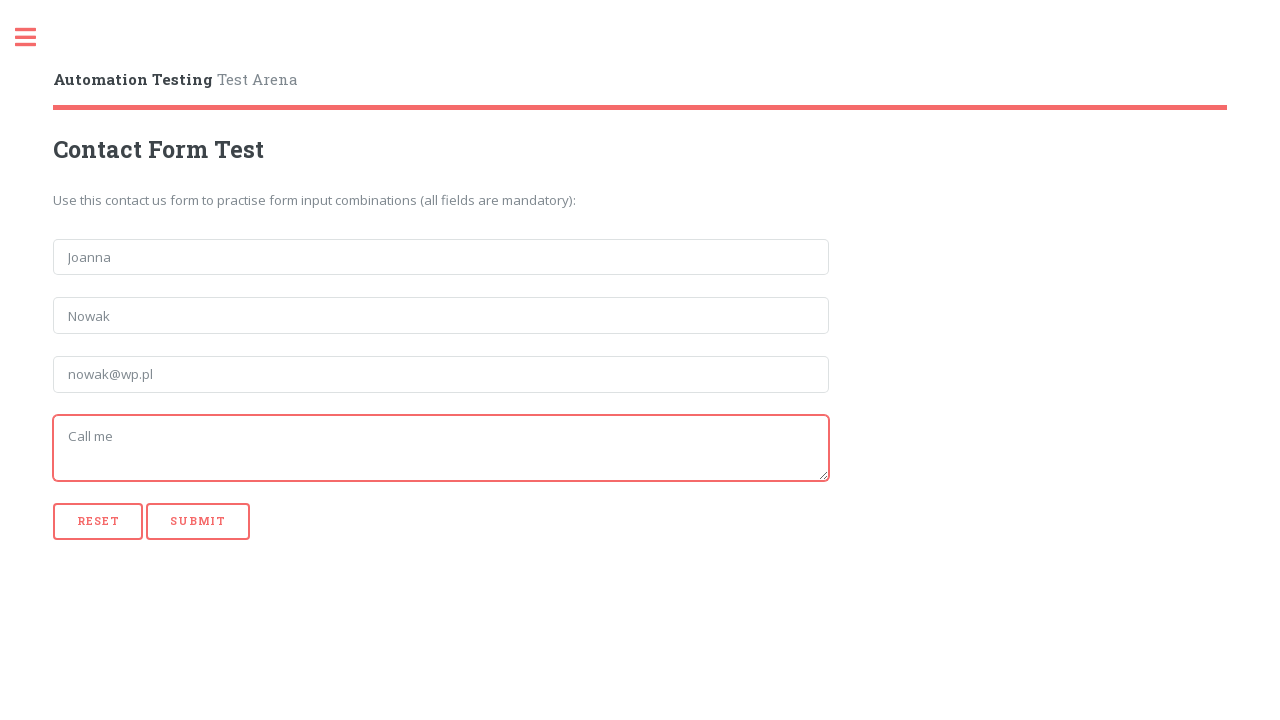

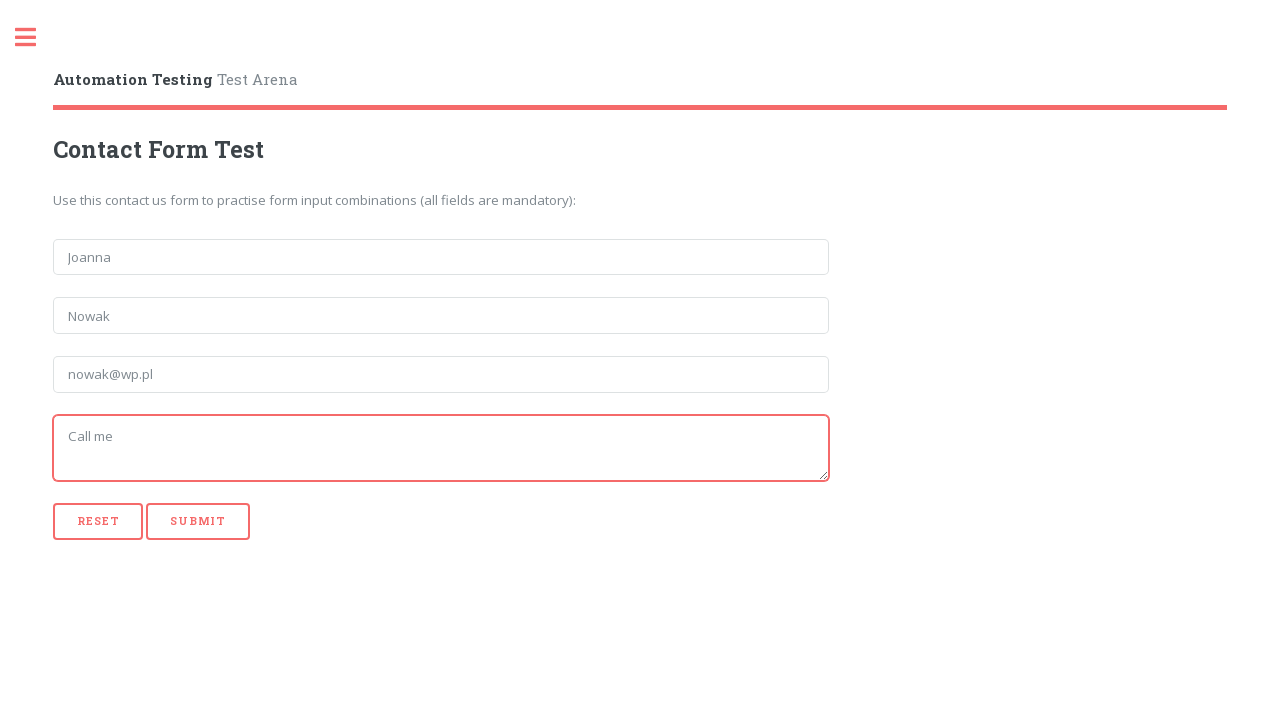